Tests that dynamic content on the page changes after a page refresh by comparing image sources and text descriptions before and after refreshing the page.

Starting URL: https://the-internet.herokuapp.com/dynamic_content

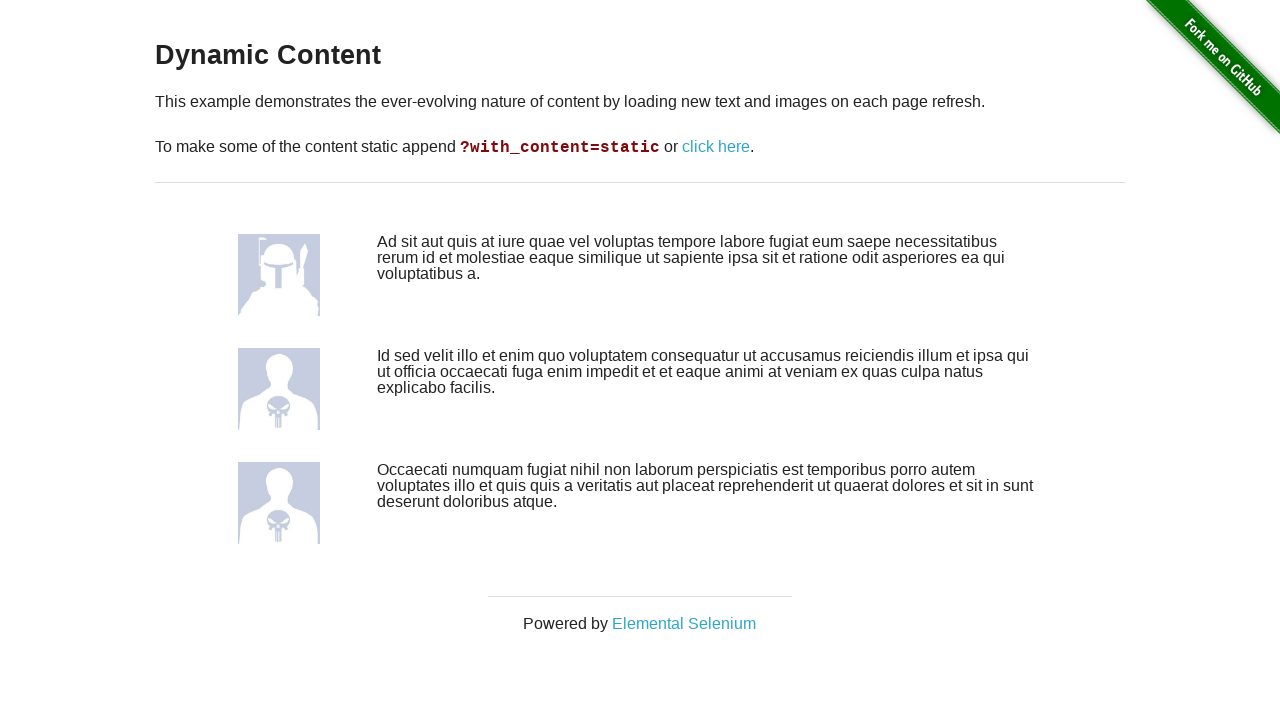

Waited for dynamic content images to load
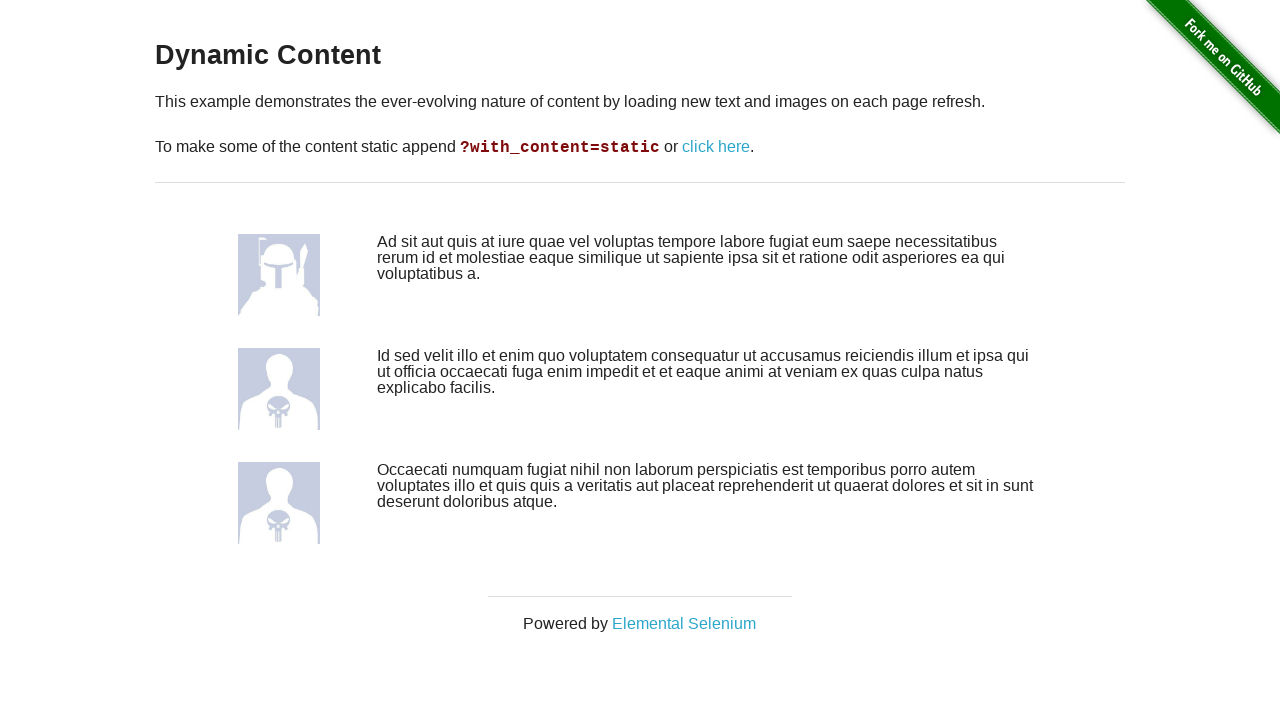

Located all images on the page before refresh
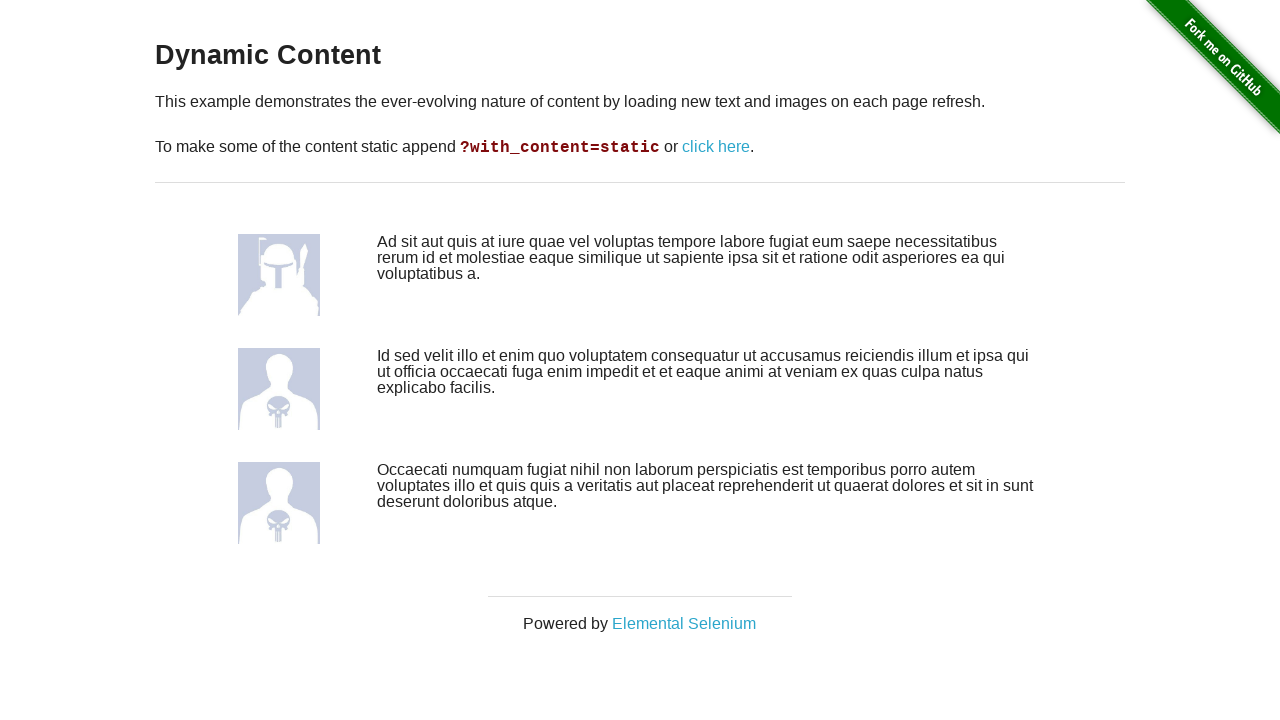

Extracted 3 image source URLs before refresh
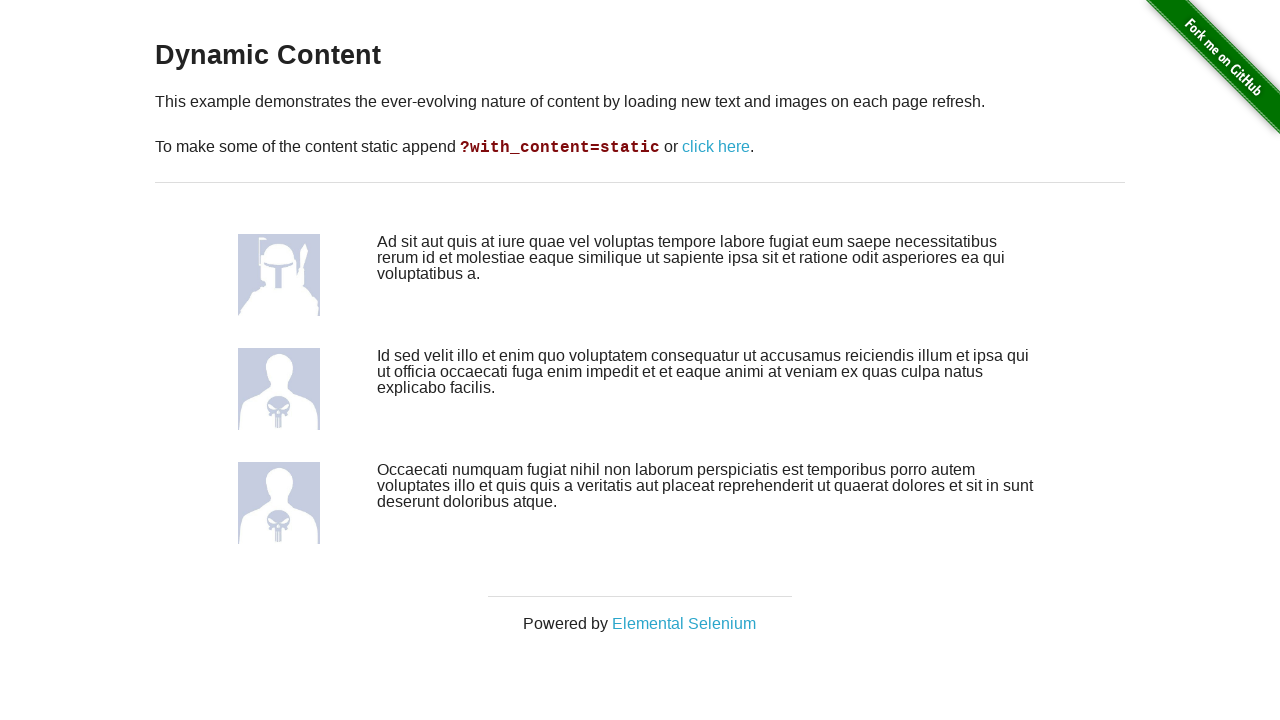

Located all description elements on the page before refresh
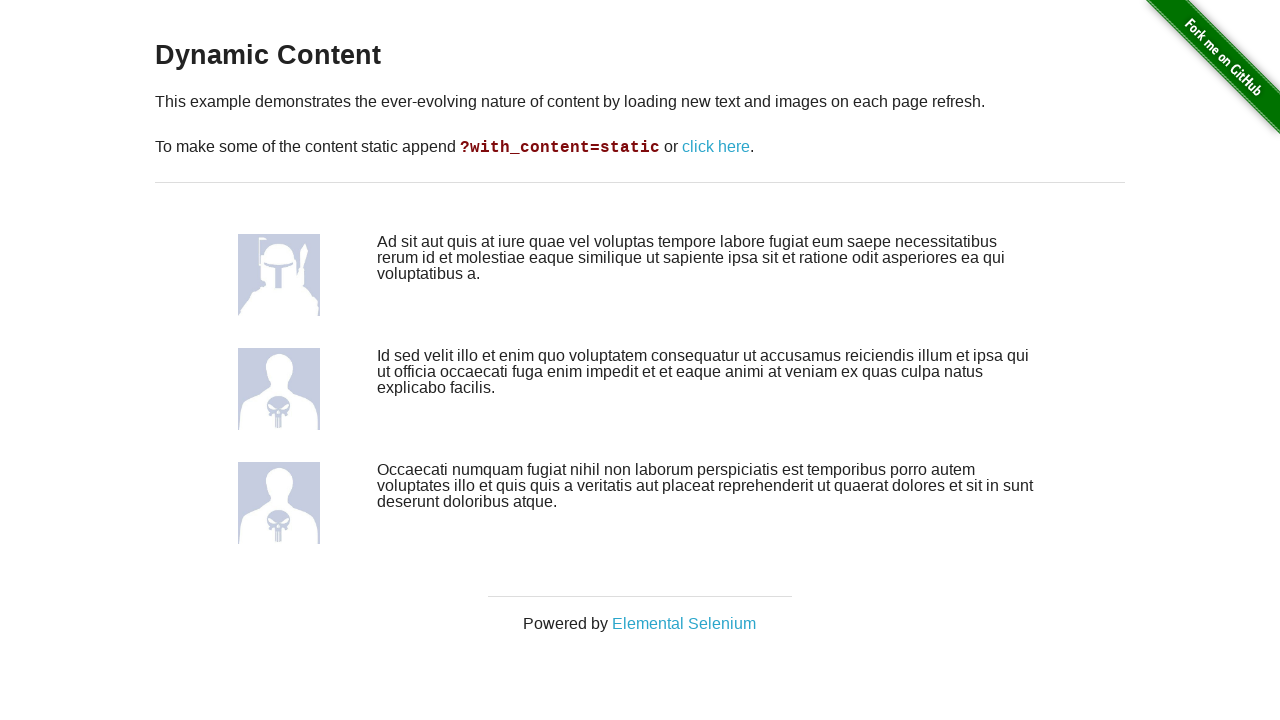

Extracted 3 description texts before refresh
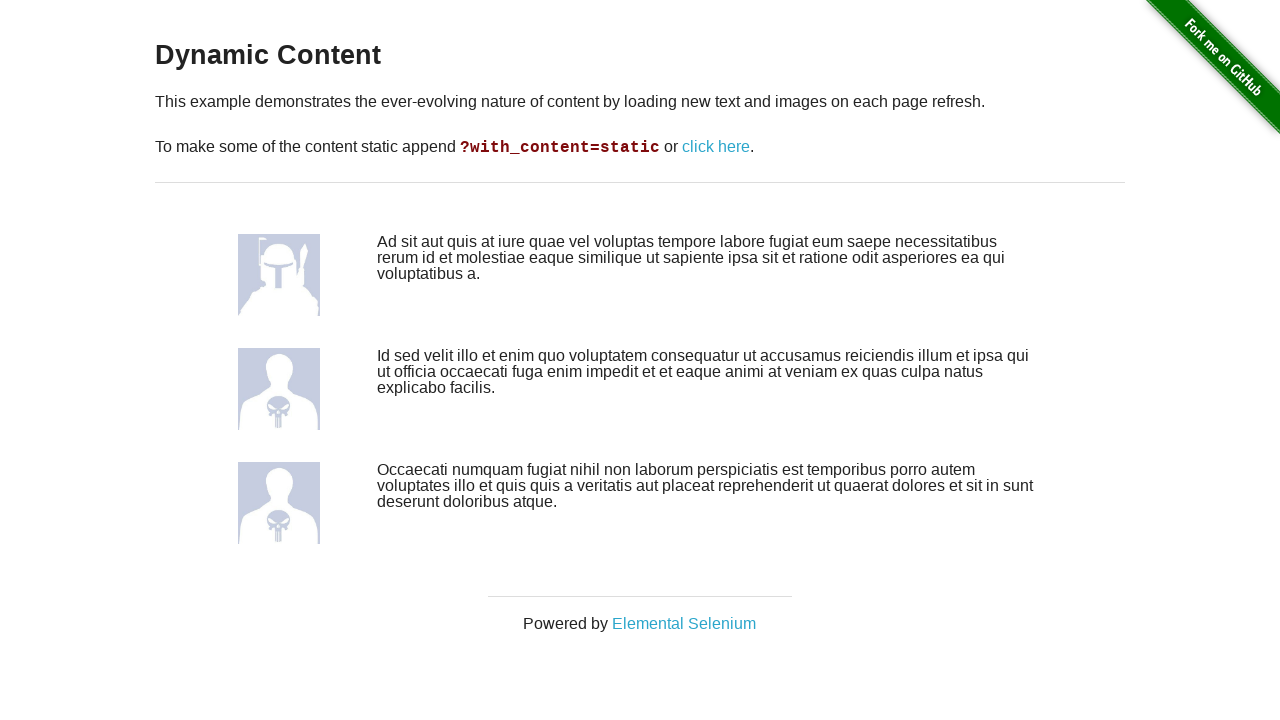

Reloaded the page to refresh dynamic content
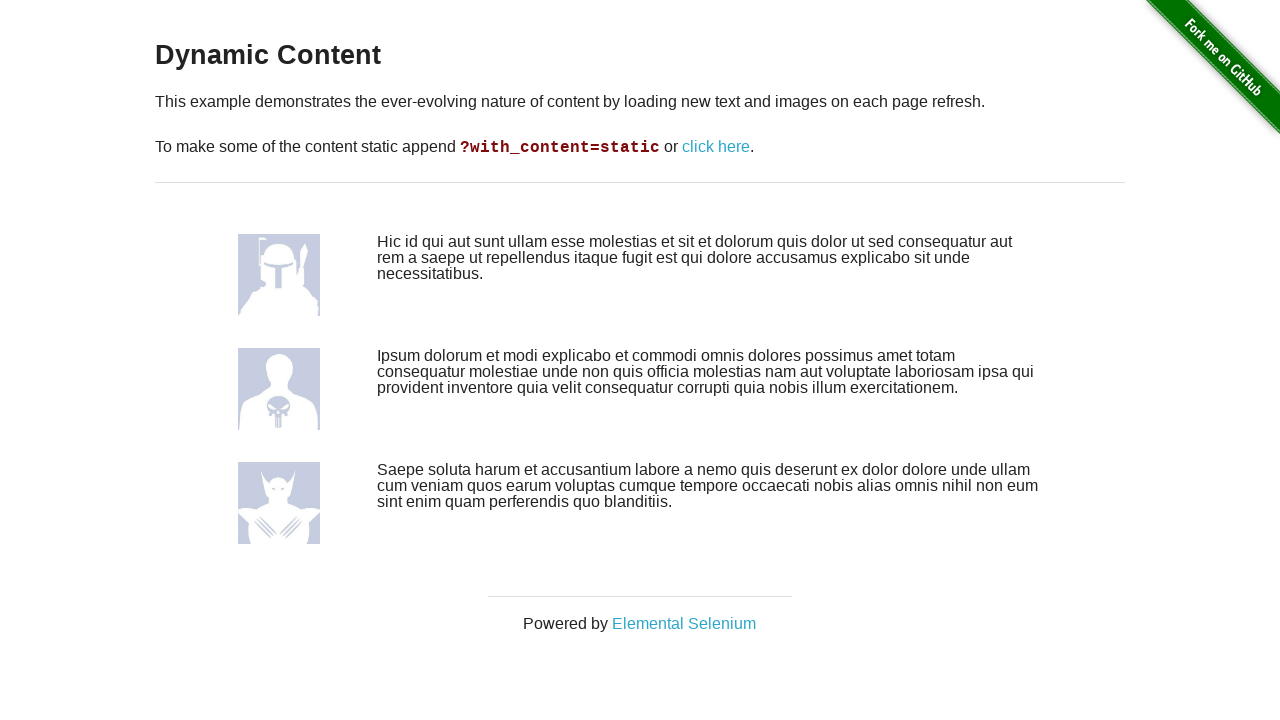

Waited for dynamic content images to load after refresh
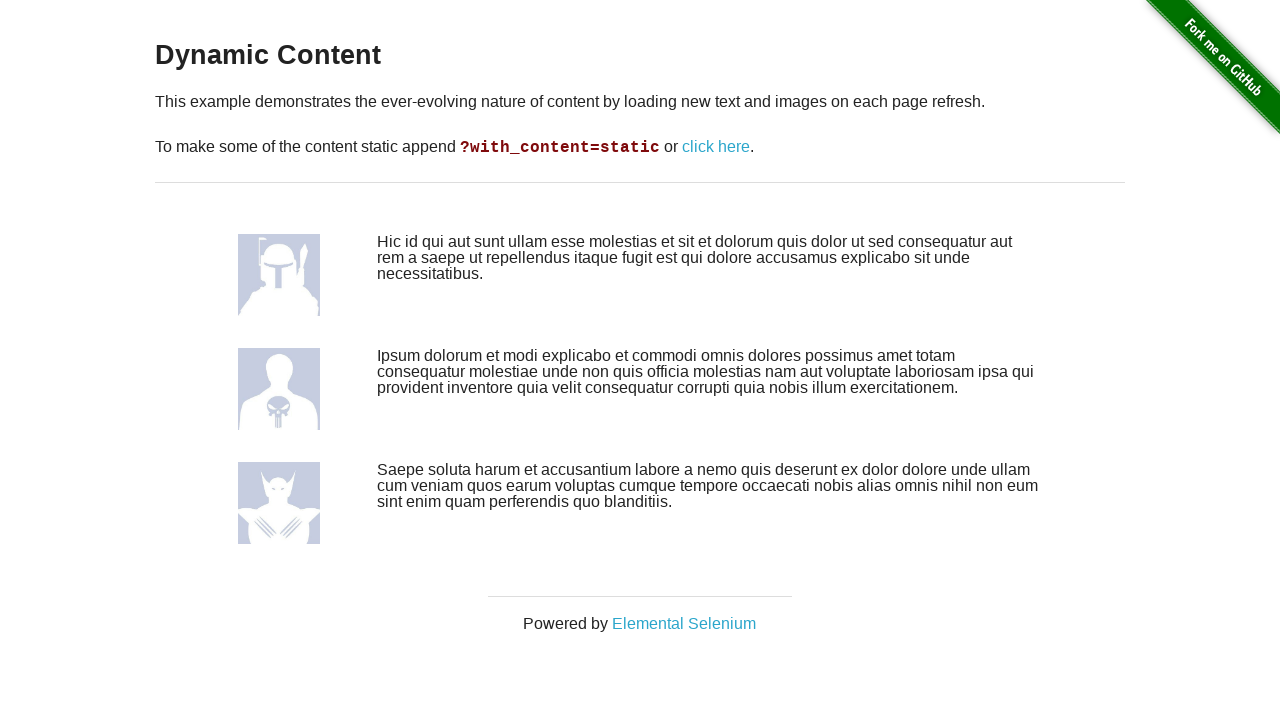

Located all images on the page after refresh
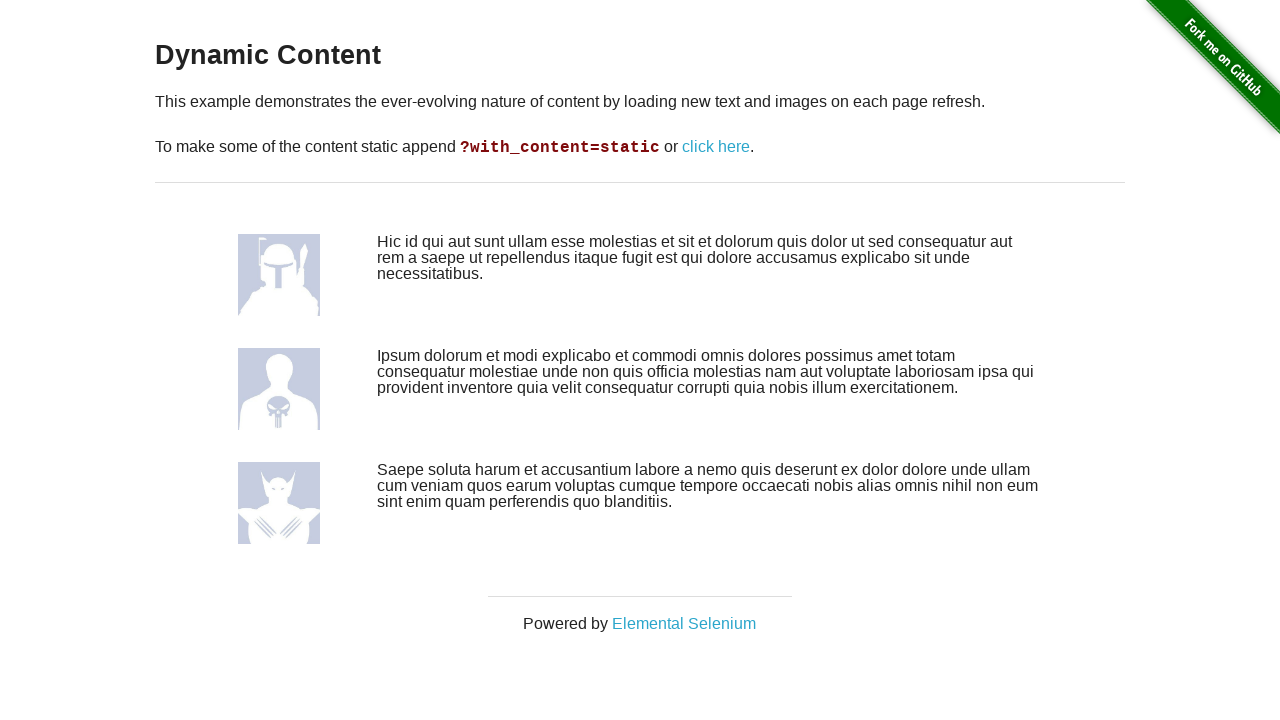

Extracted 3 image source URLs after refresh
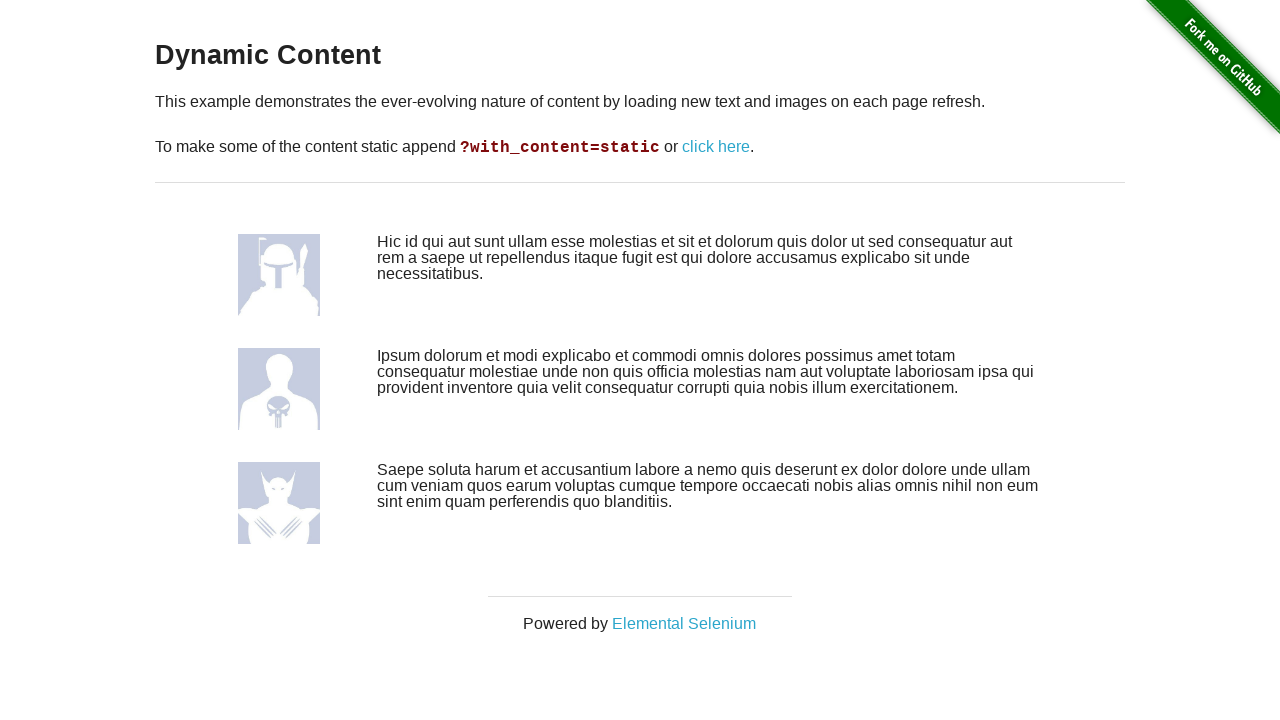

Located all description elements on the page after refresh
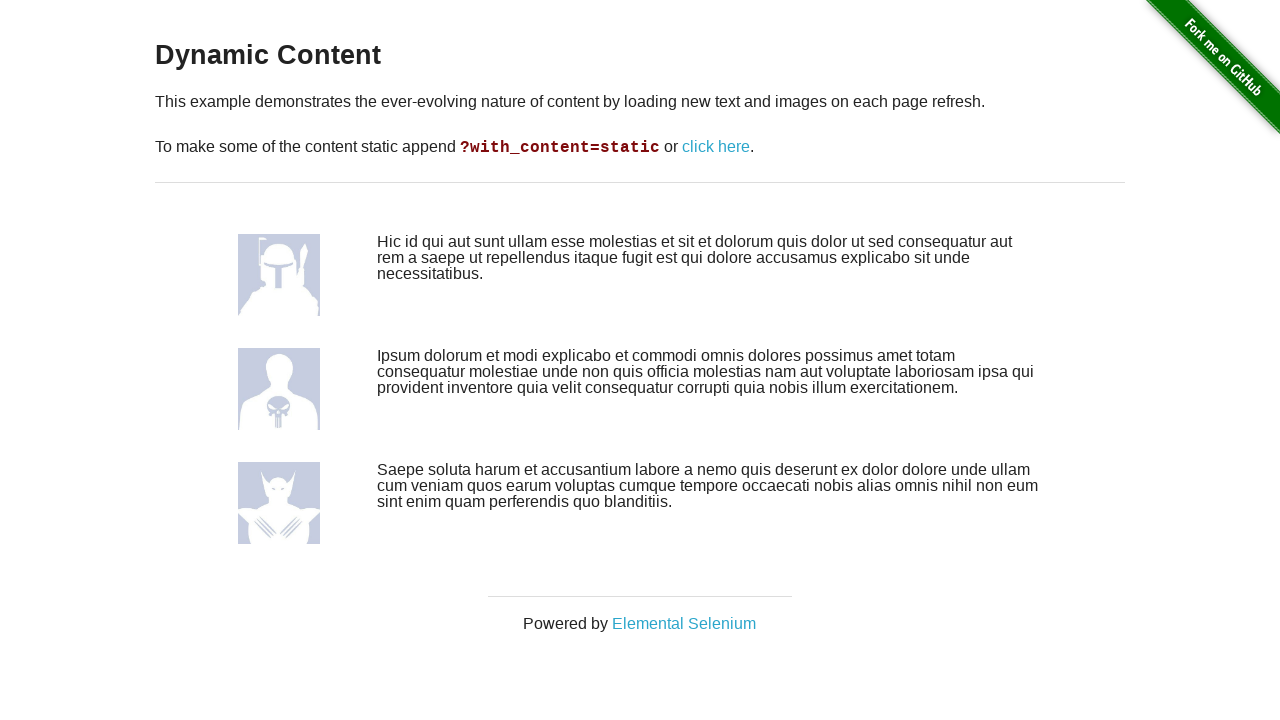

Extracted 3 description texts after refresh
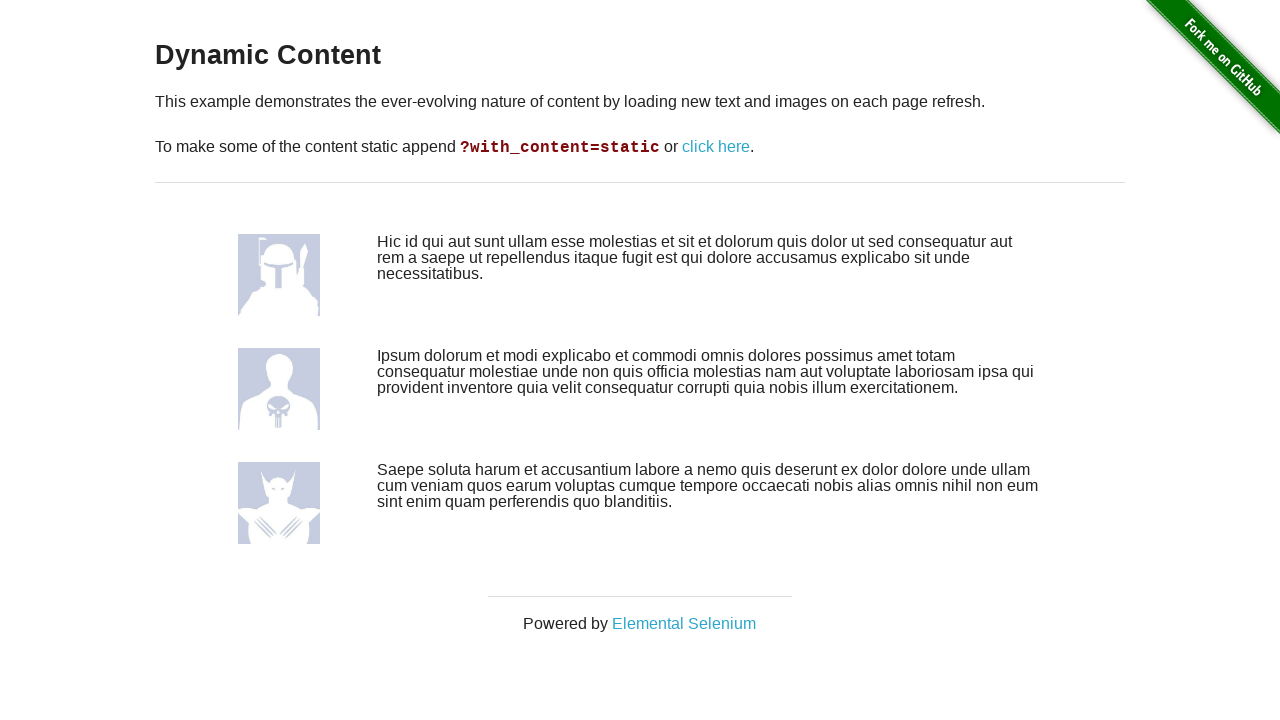

Compared descriptions before and after refresh: Descriptions differ
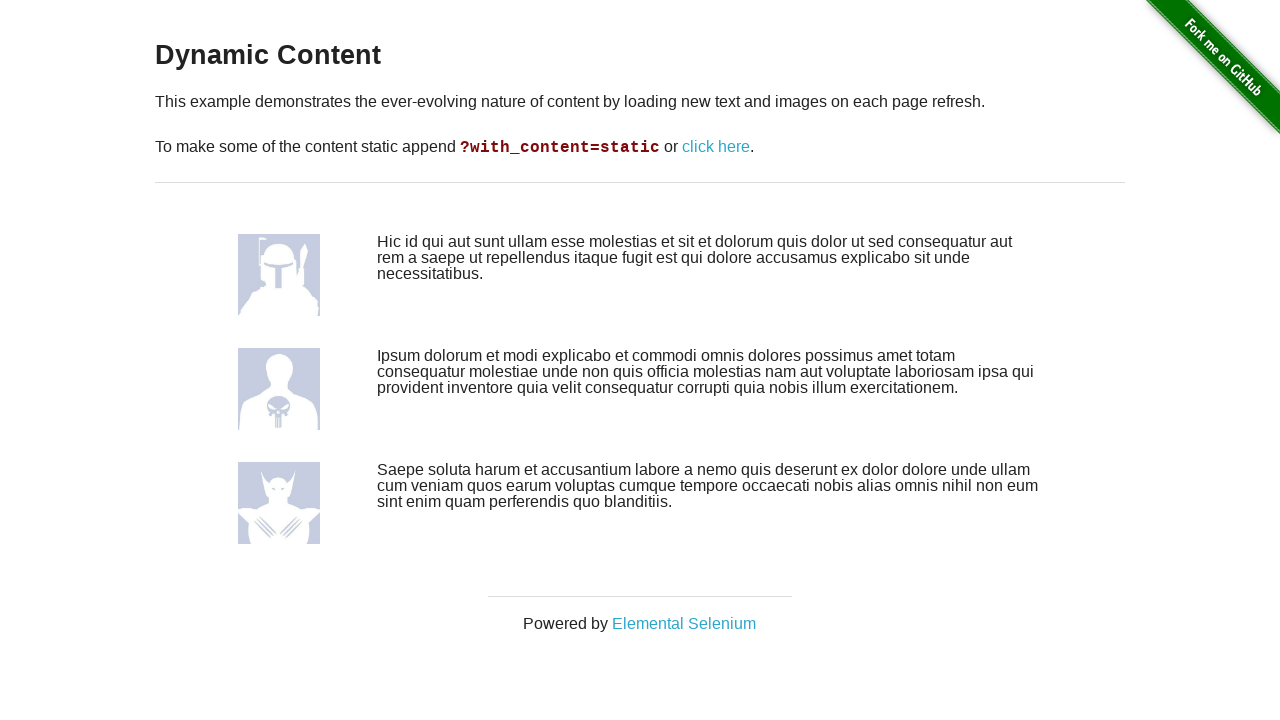

Compared image sources before and after refresh: Images differ
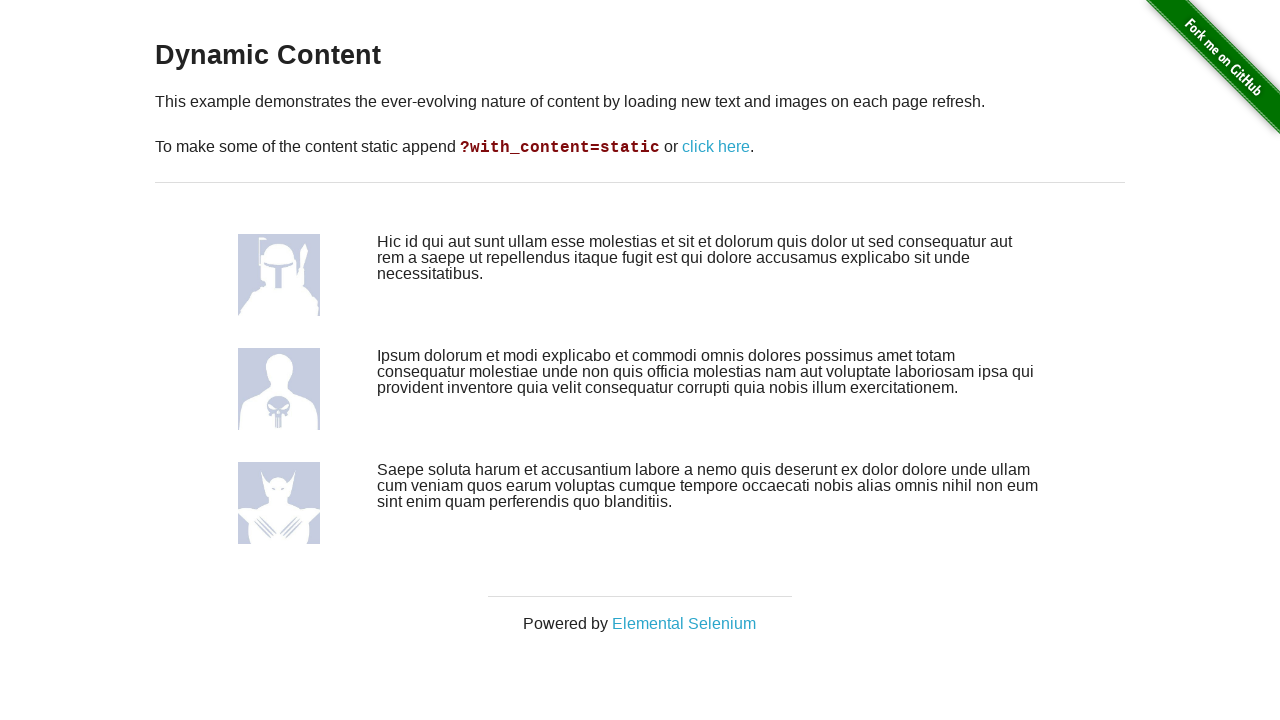

Assertion passed: Dynamic content changed after page refresh
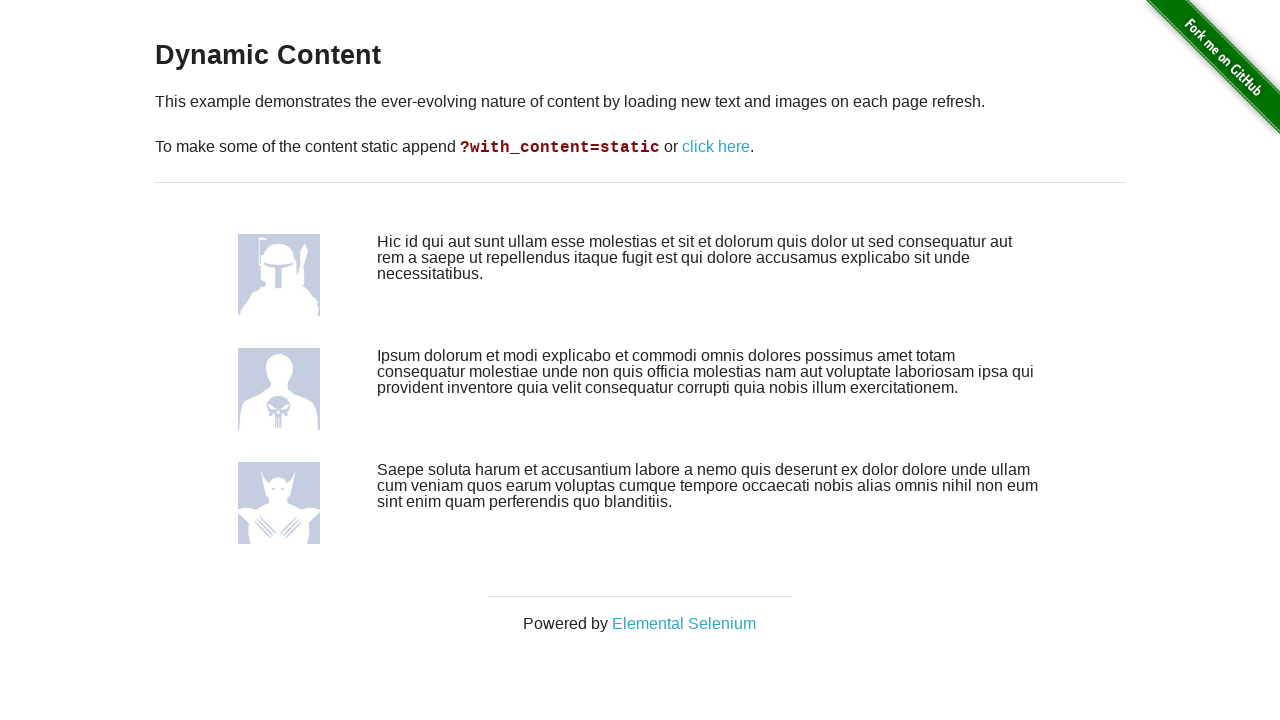

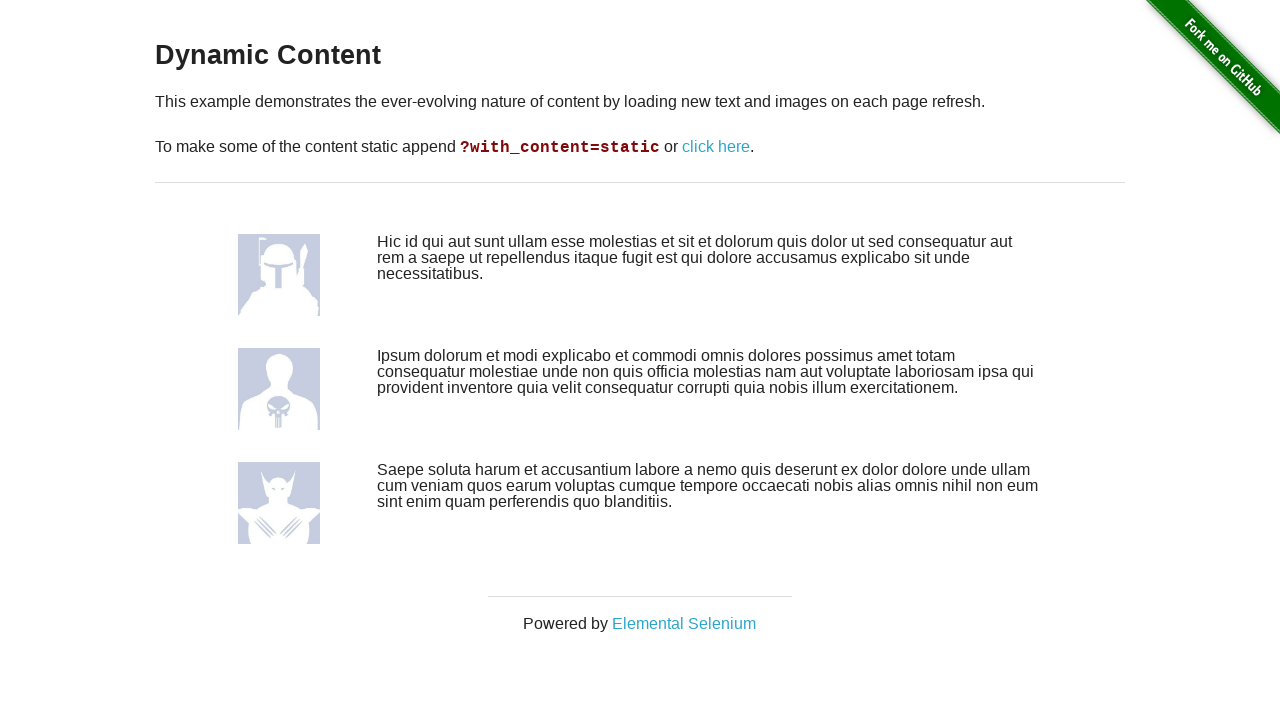